Simplified Playwright test that navigates to the Rahul Shetty Academy homepage.

Starting URL: https://rahulshettyacademy.com

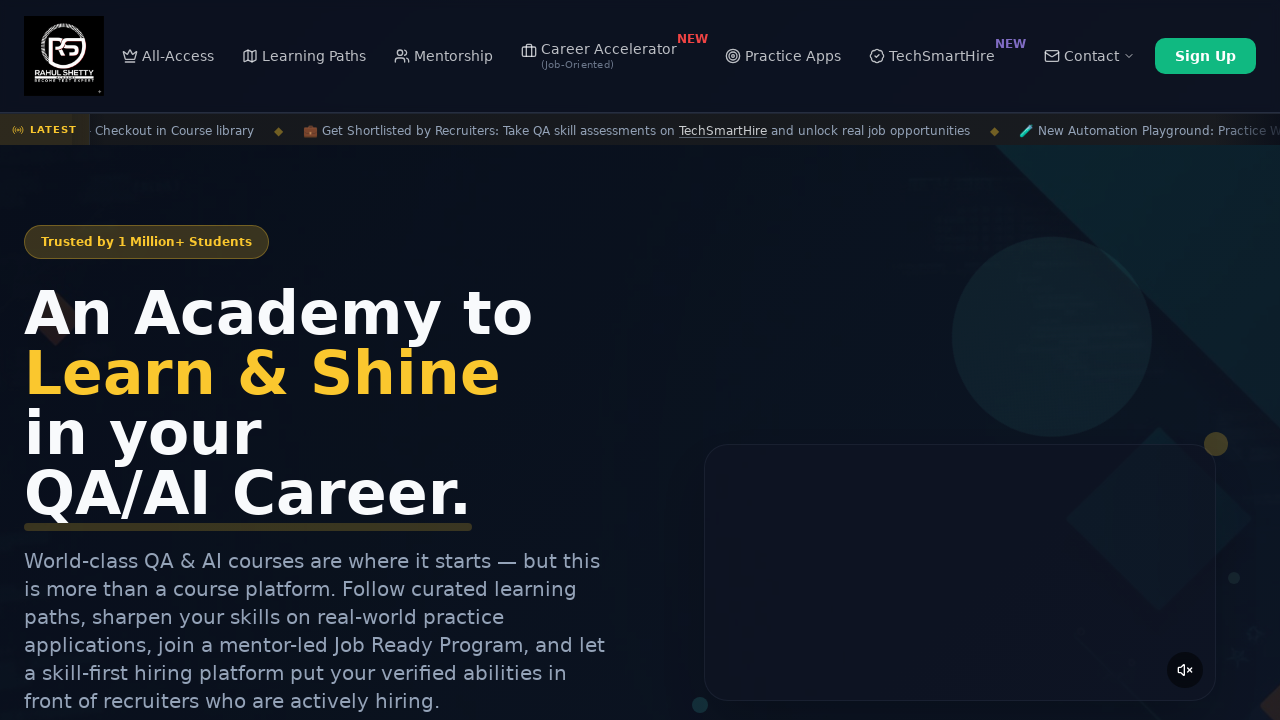

Waited for page DOM to be fully loaded on Rahul Shetty Academy homepage
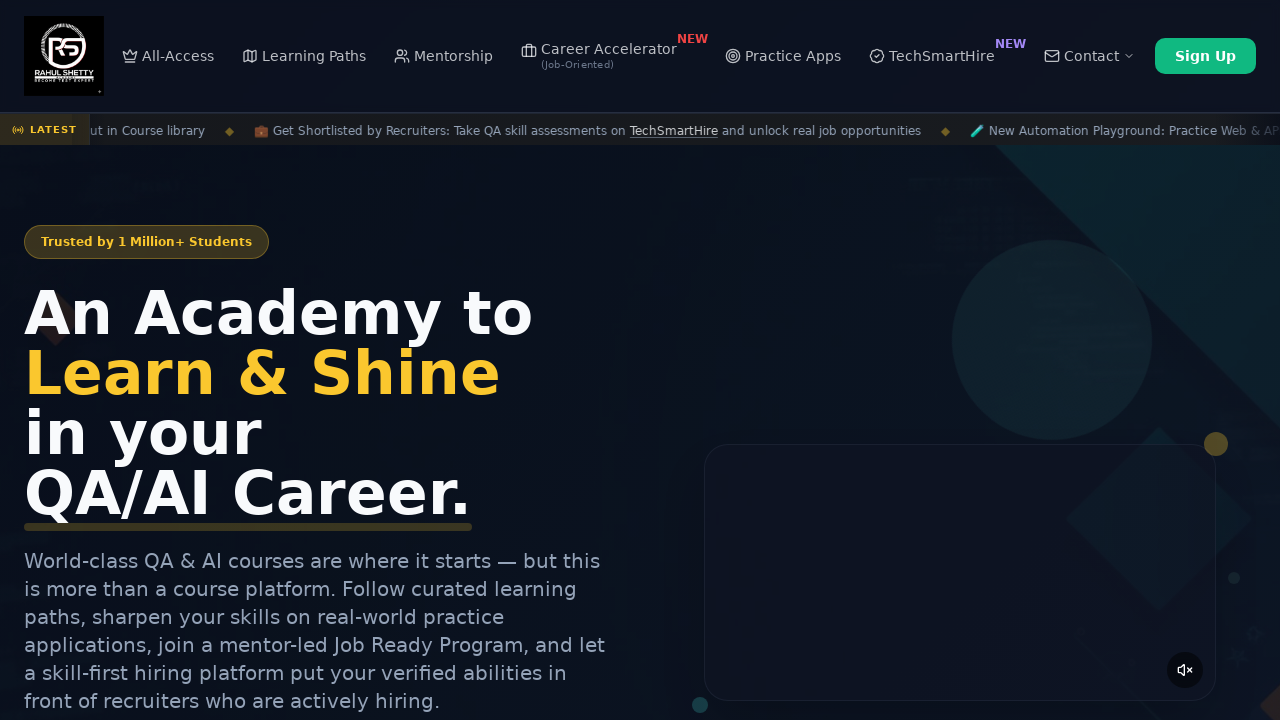

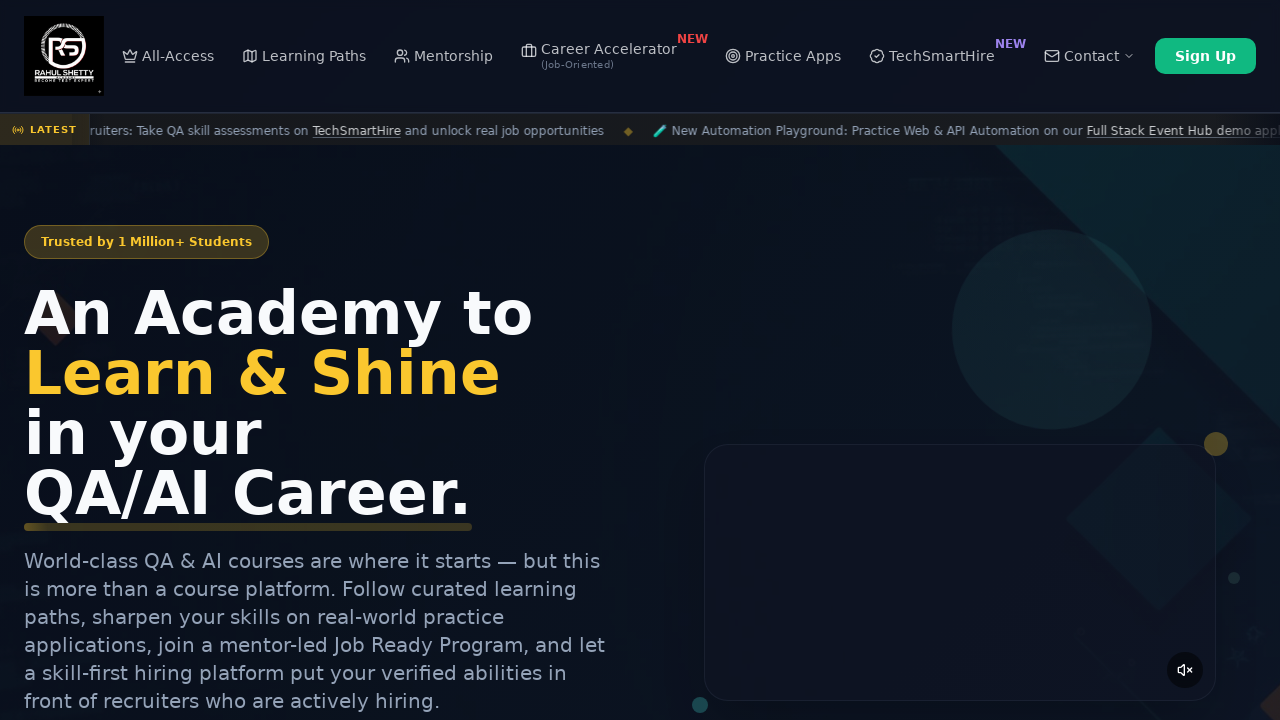